Tests the Katalon documentation site by verifying the theme toggle functionality (switching from light to dark theme) and opening the search dialog using keyboard shortcut CTRL+K, then verifying the search input attributes.

Starting URL: https://docs.katalon.com/

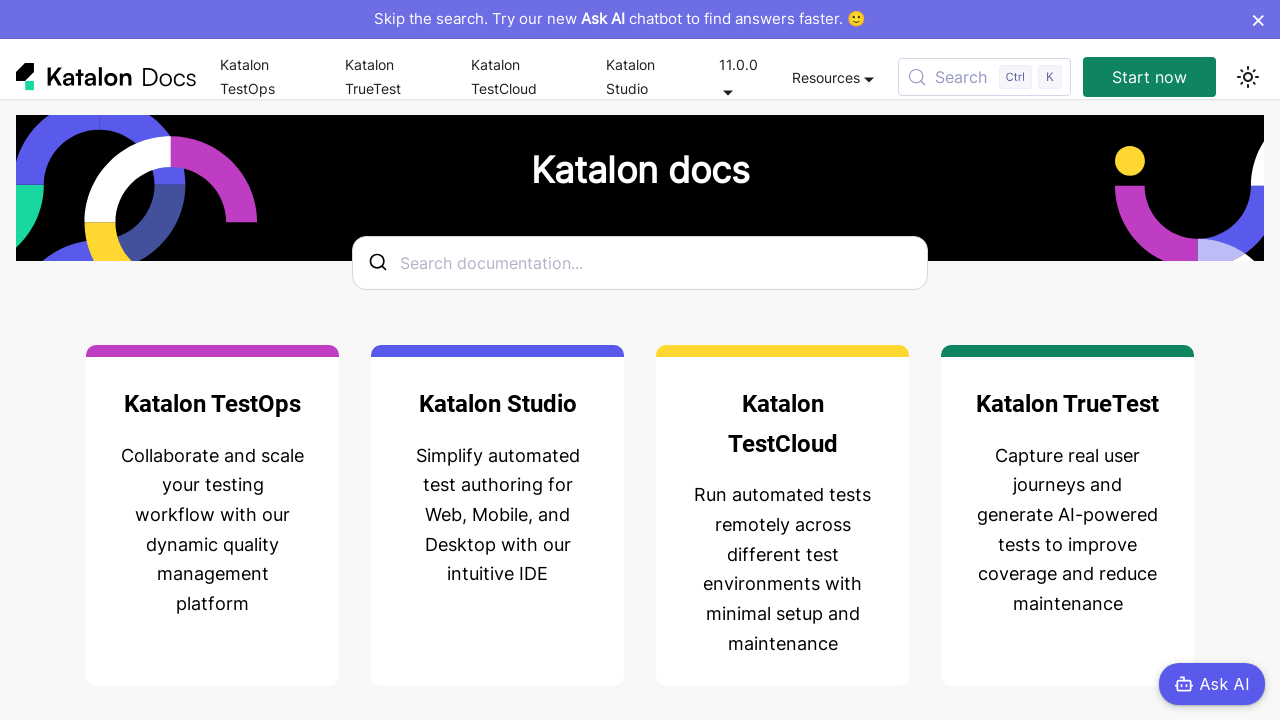

Retrieved data-theme attribute from html element
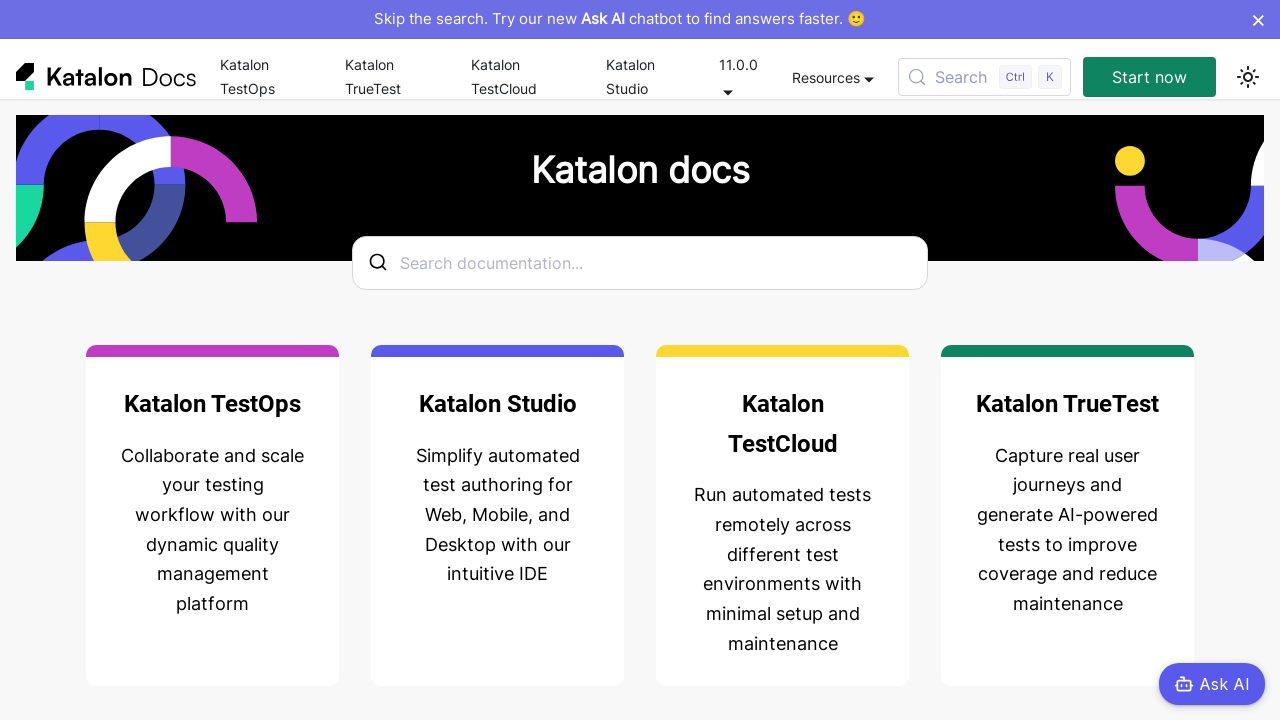

Verified initial theme is 'light'
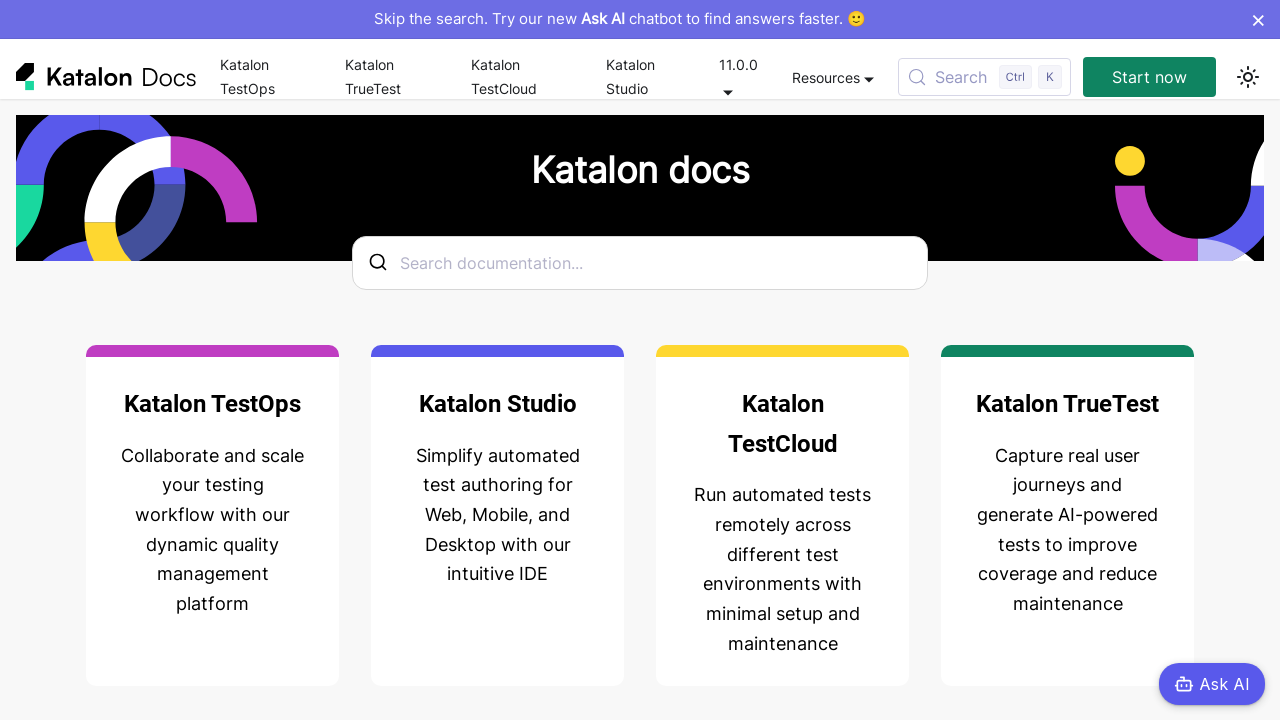

Clicked theme toggle button to switch theme at (1248, 77) on button.toggleButton_gllP
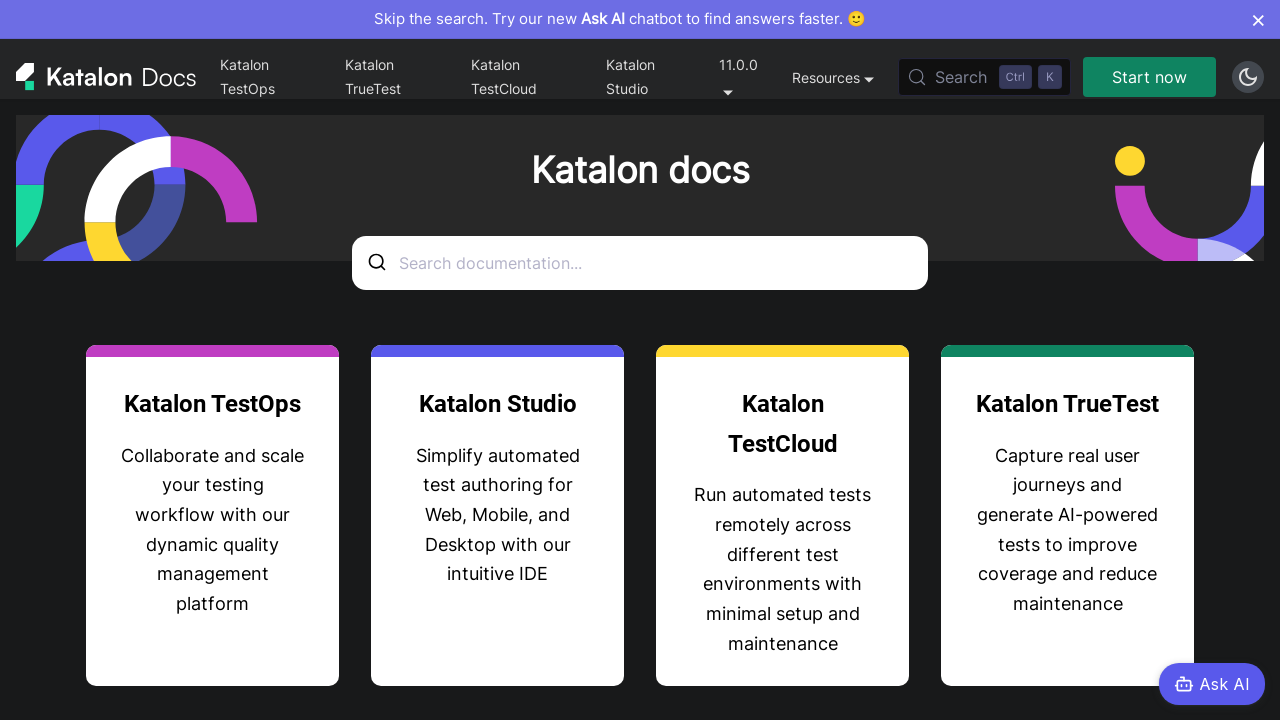

Waited for theme change animation to complete
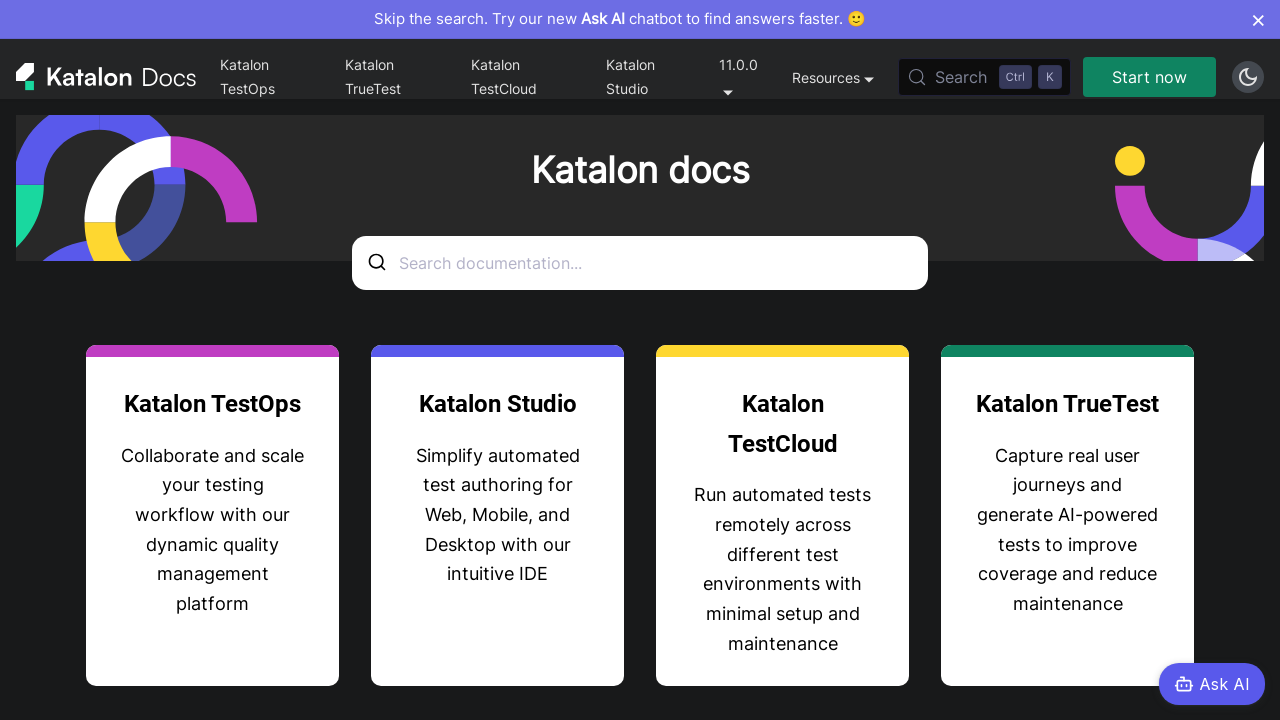

Retrieved data-theme attribute after toggle
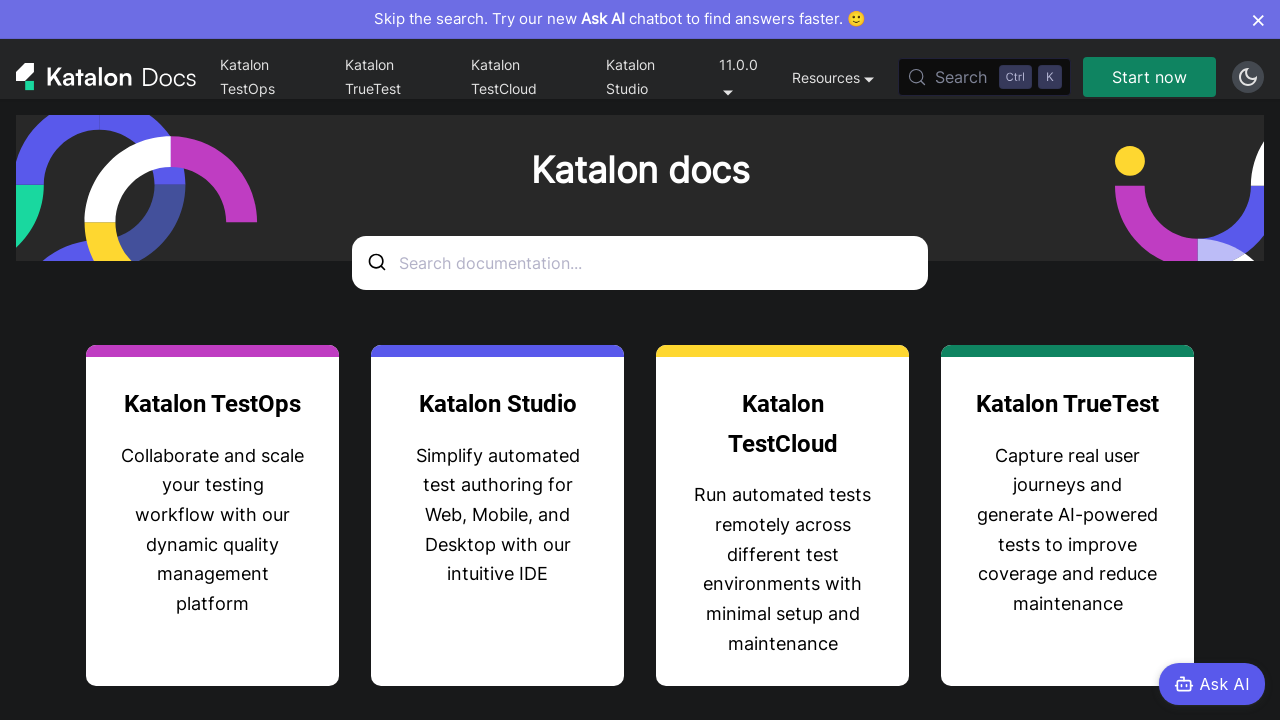

Verified theme successfully changed to 'dark'
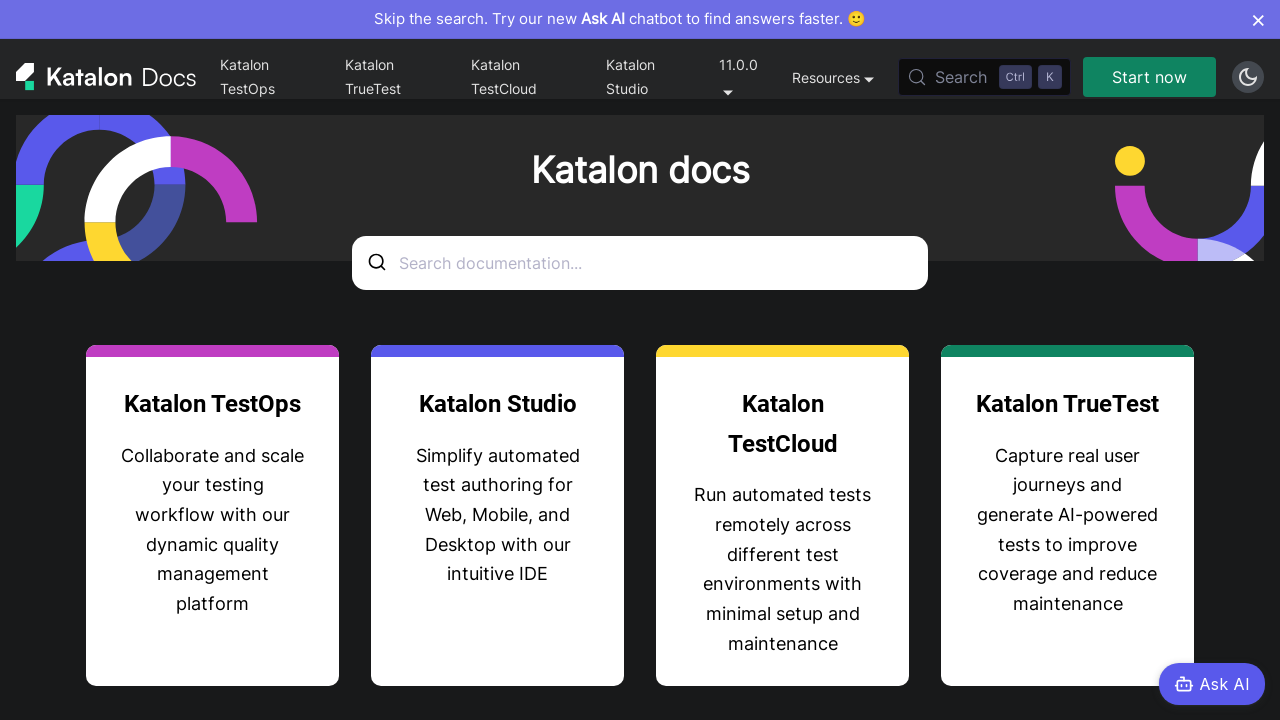

Pressed CTRL+K keyboard shortcut to open search dialog
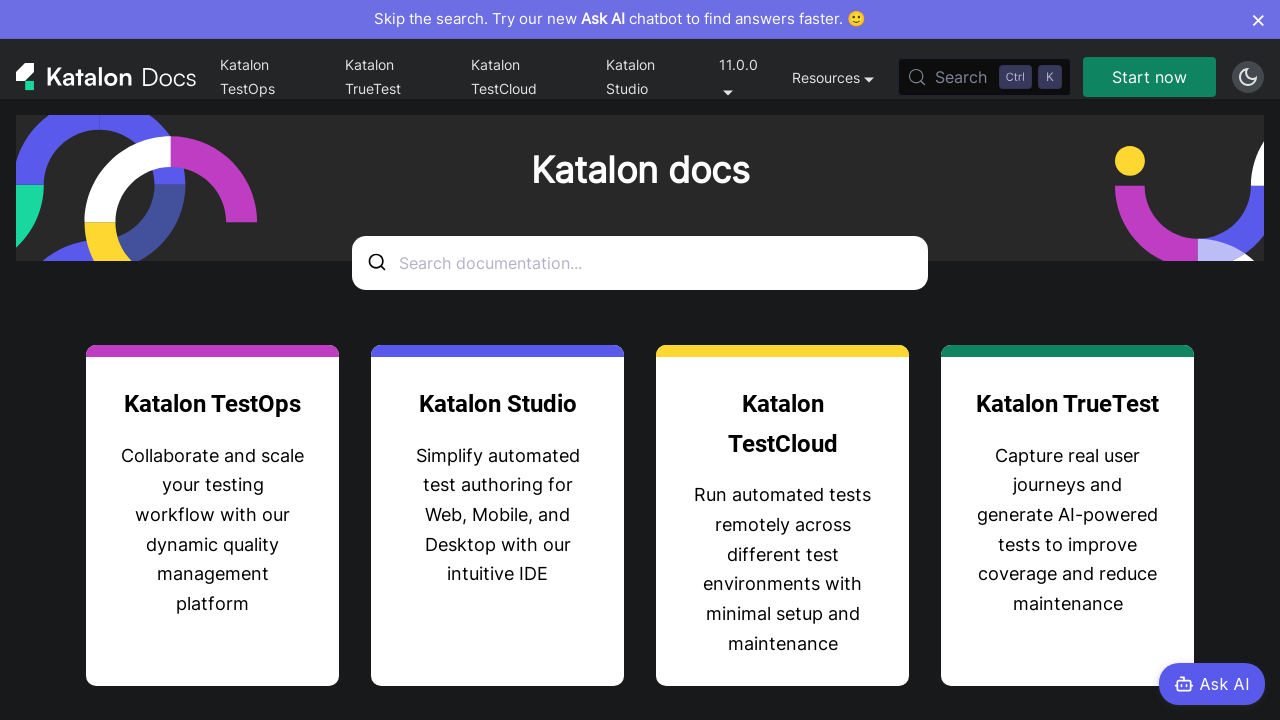

Search dialog appeared on screen
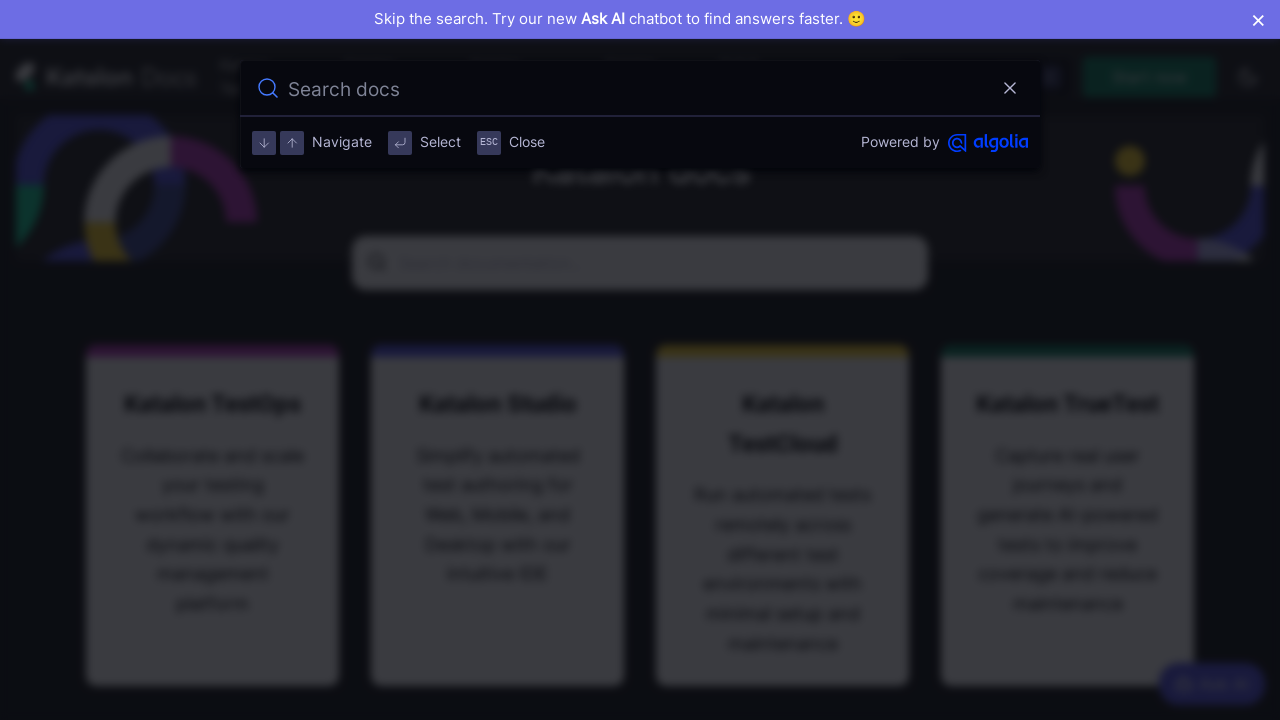

Retrieved type attribute from search input element
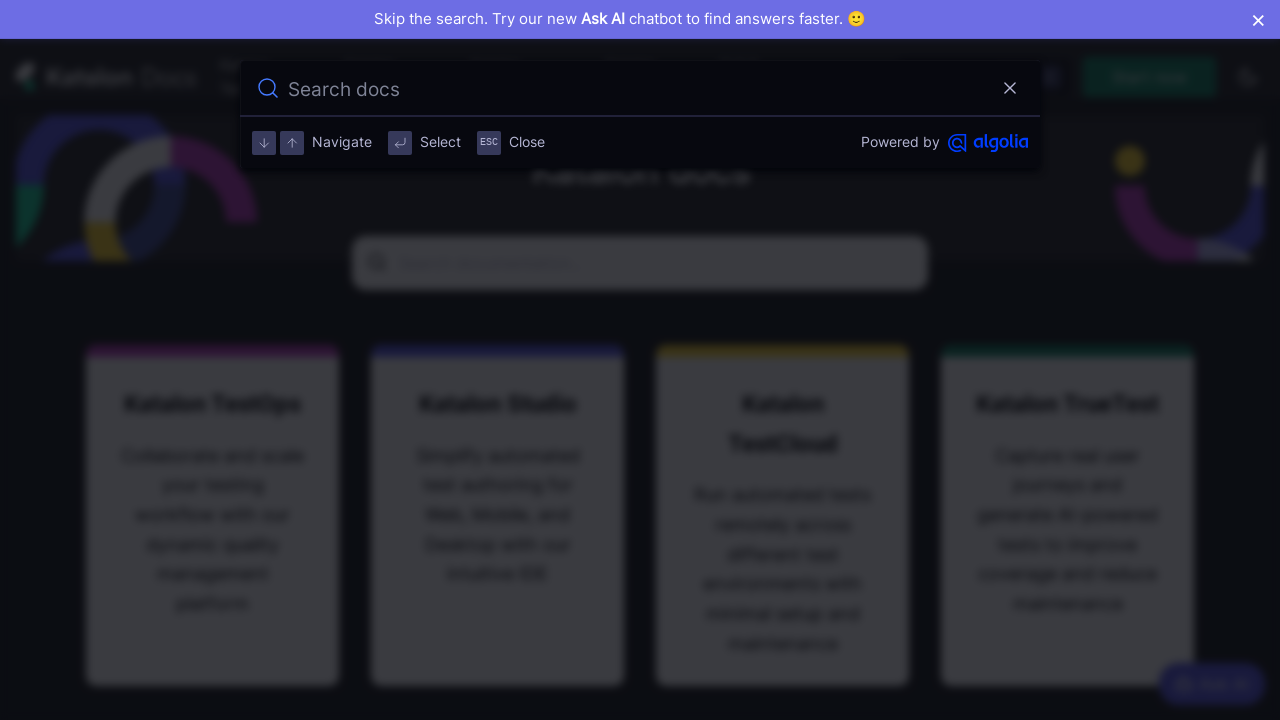

Verified search input type attribute is 'search'
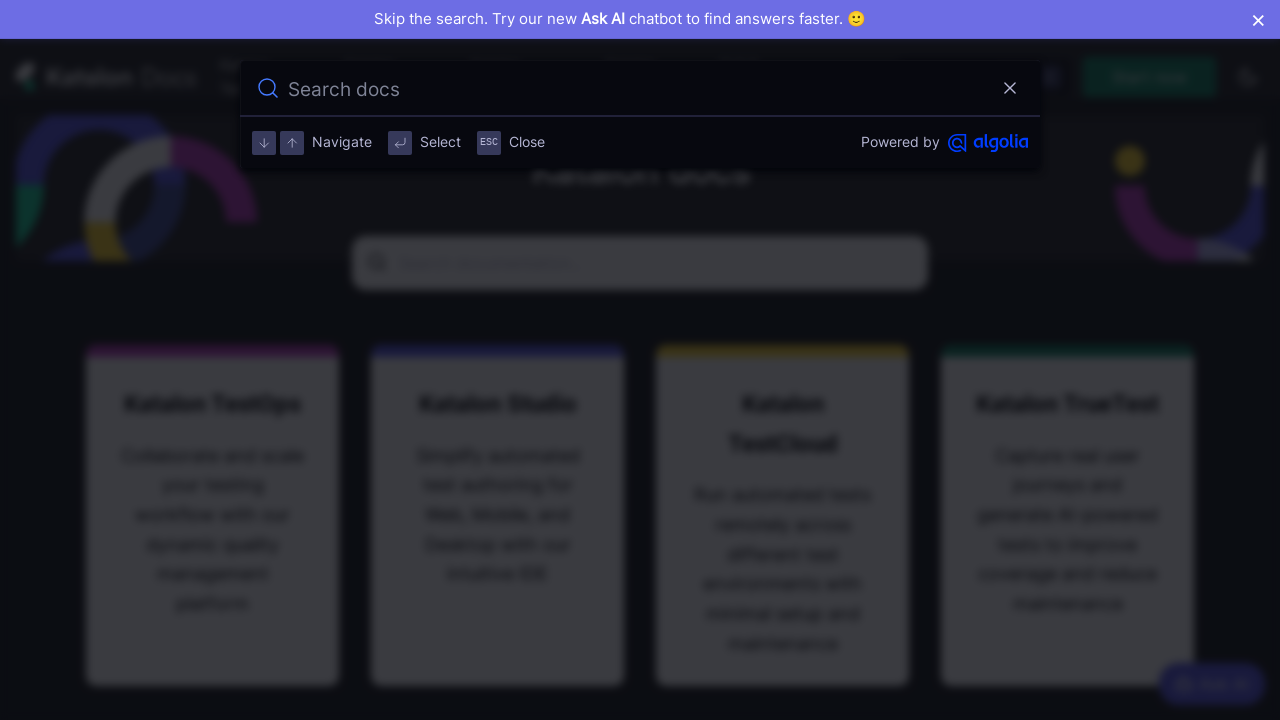

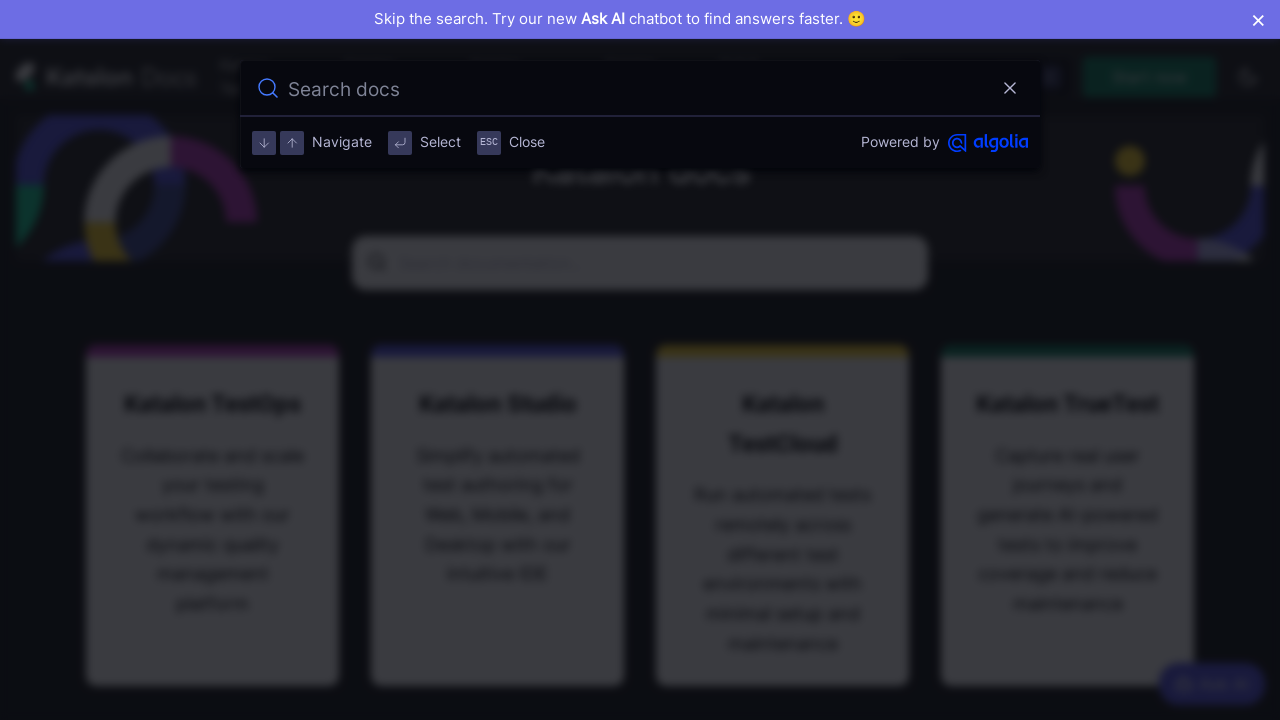